Tests JavaScript alert handling by clicking a button that triggers a JS alert, accepting the alert, and verifying the success message appears on the page

Starting URL: https://the-internet.herokuapp.com/javascript_alerts

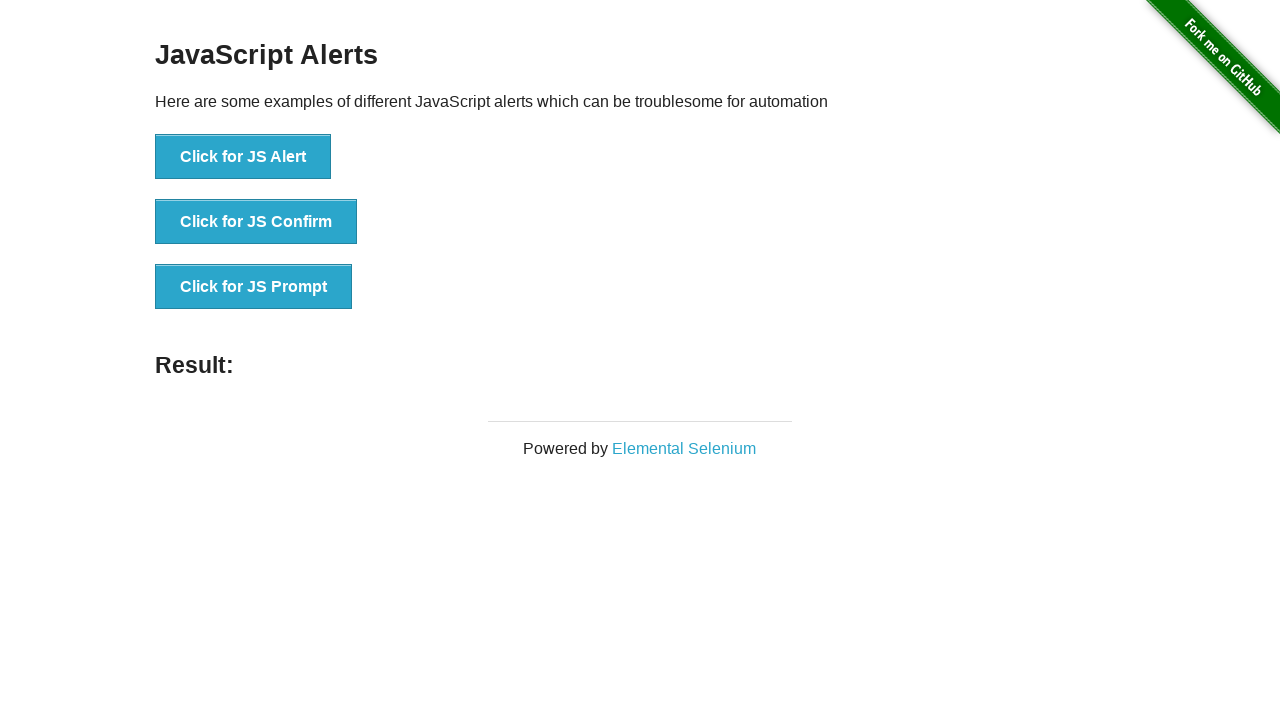

Clicked button to trigger JavaScript alert at (243, 157) on xpath=//button[@onclick='jsAlert()']
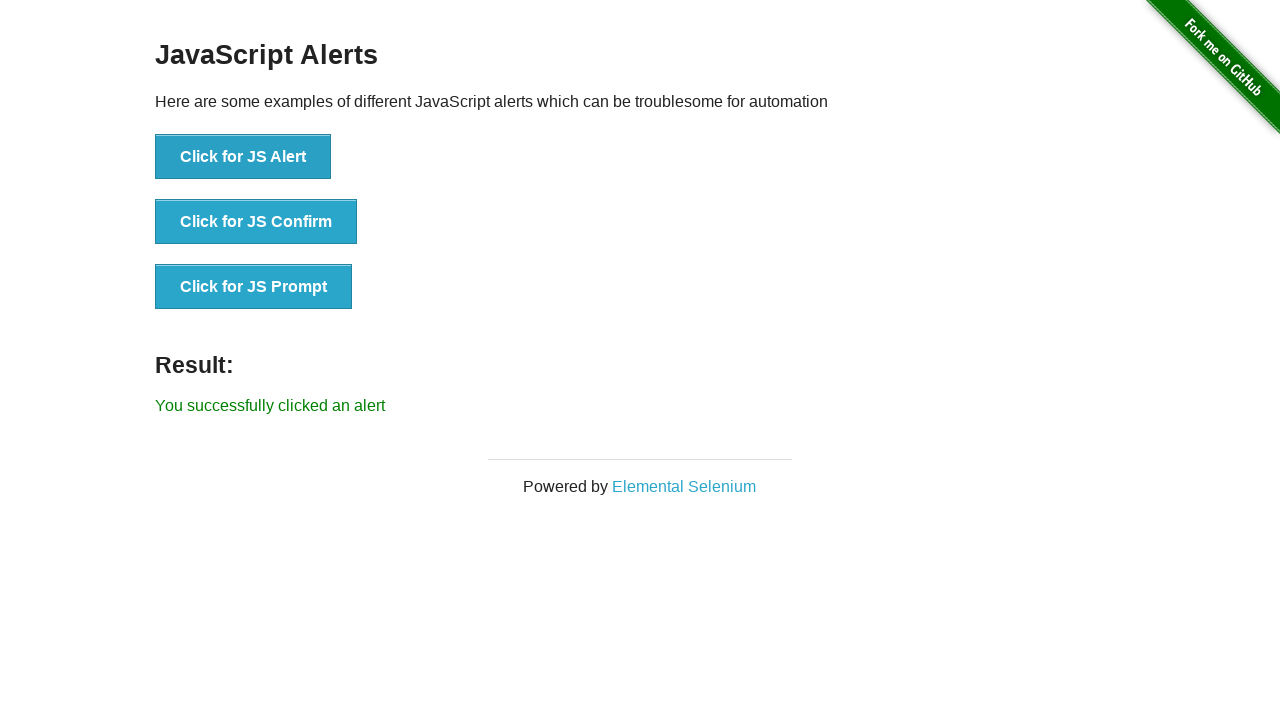

Set up dialog handler to accept alerts
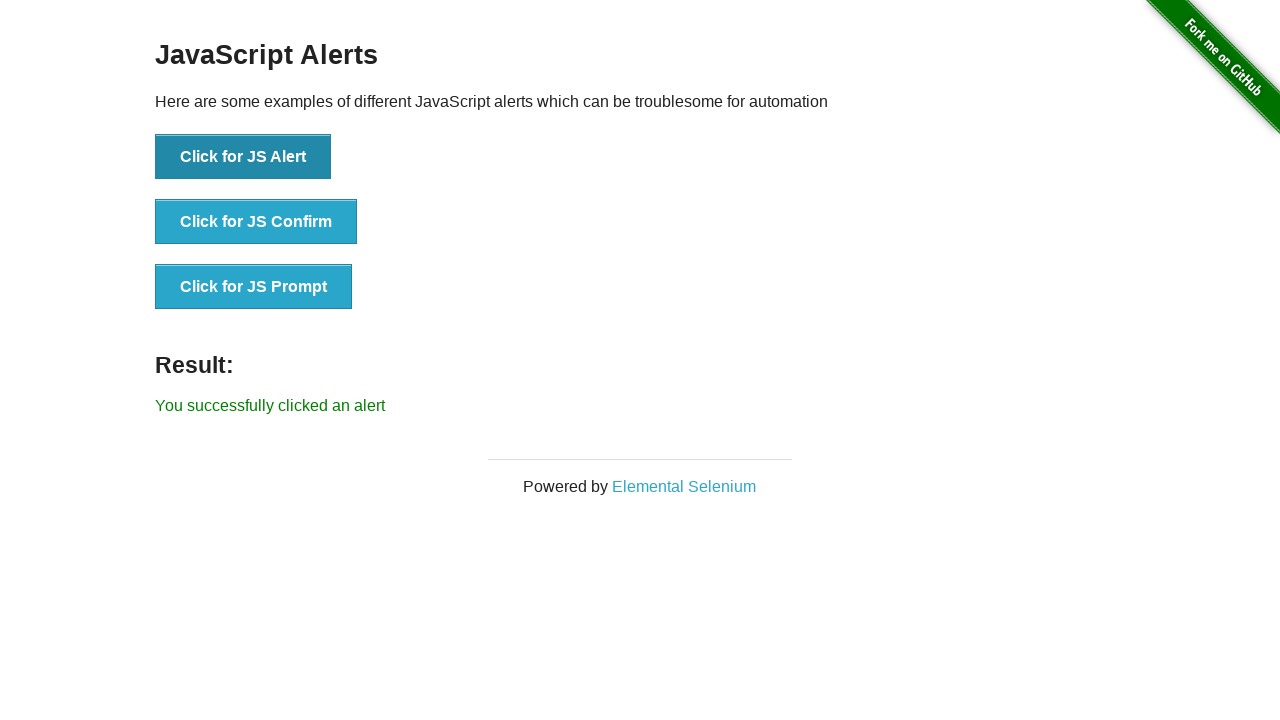

Verified success message 'You successfully clicked an alert' appeared on page
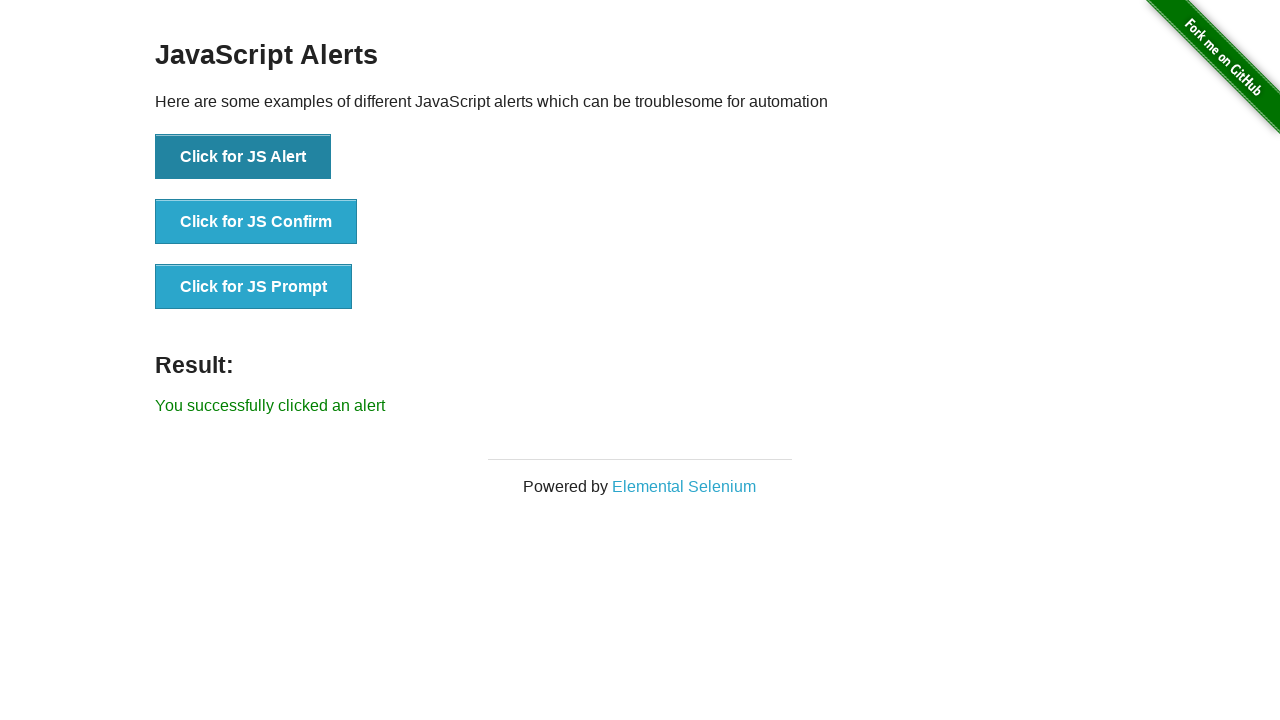

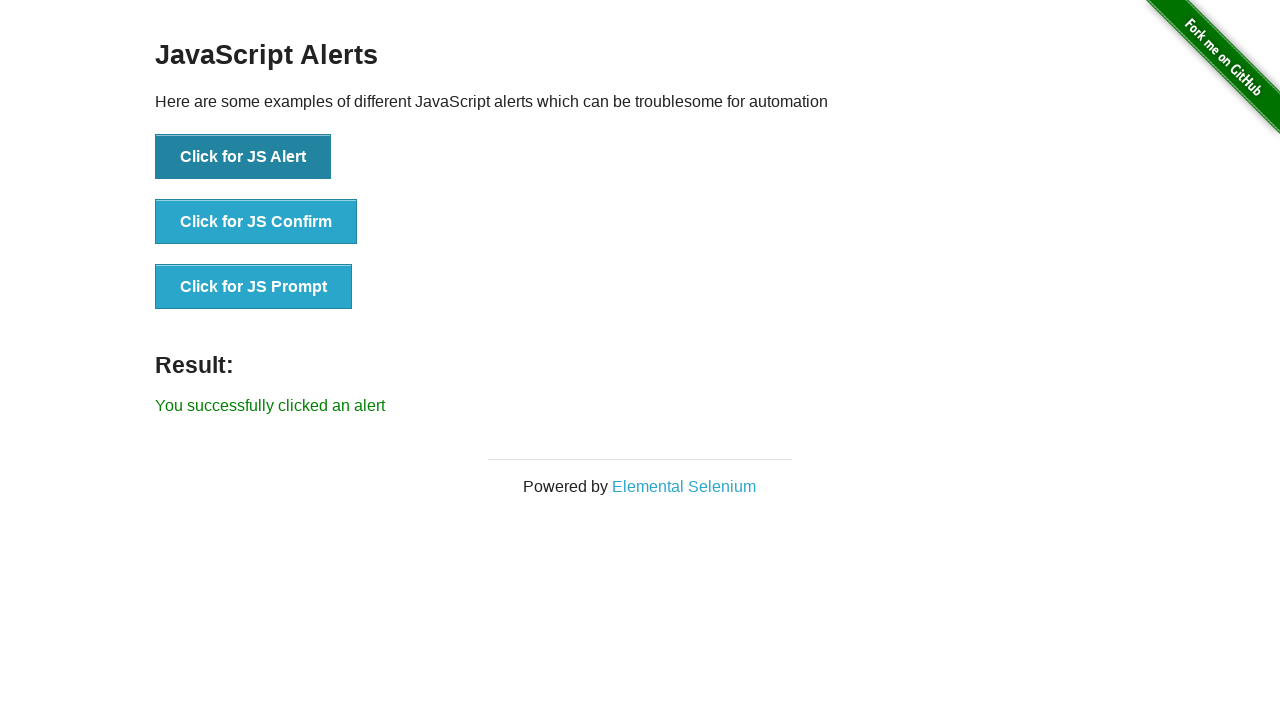